Tests table sorting functionality by clicking the amount column header and verifying sort order

Starting URL: https://demo.applitools.com/hackathon.html

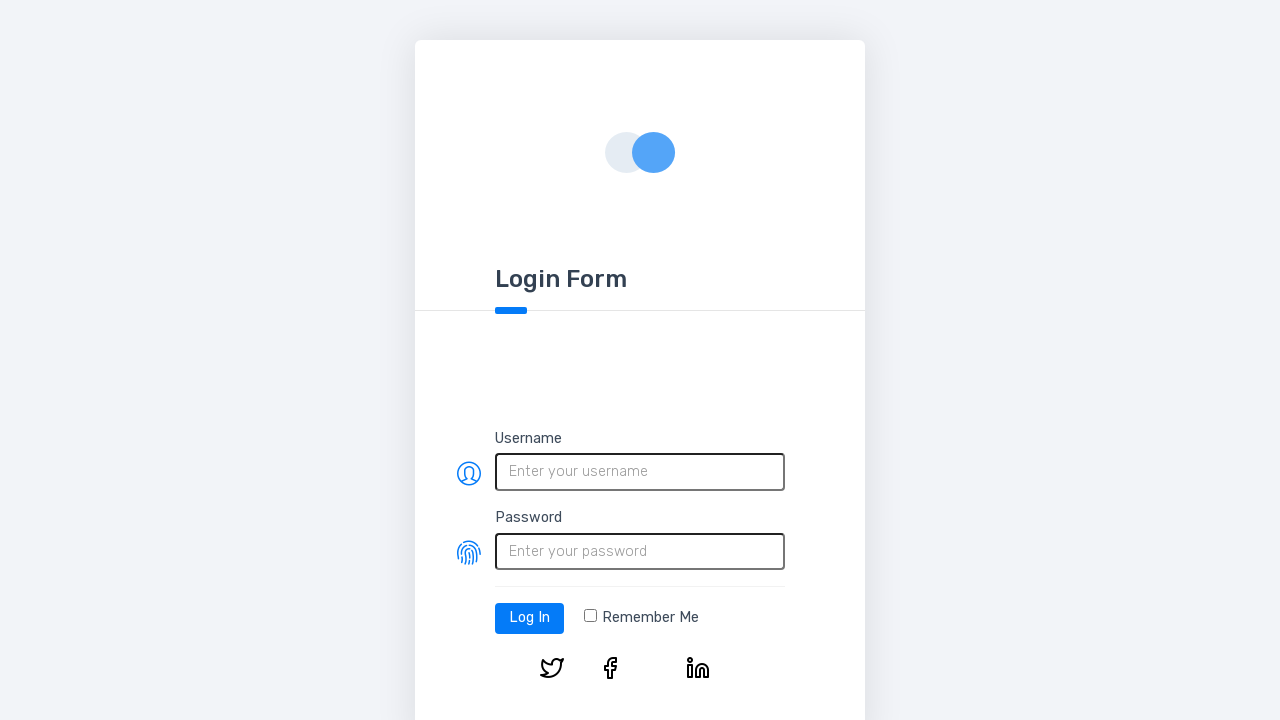

Filled username field with 'testuser' on #username
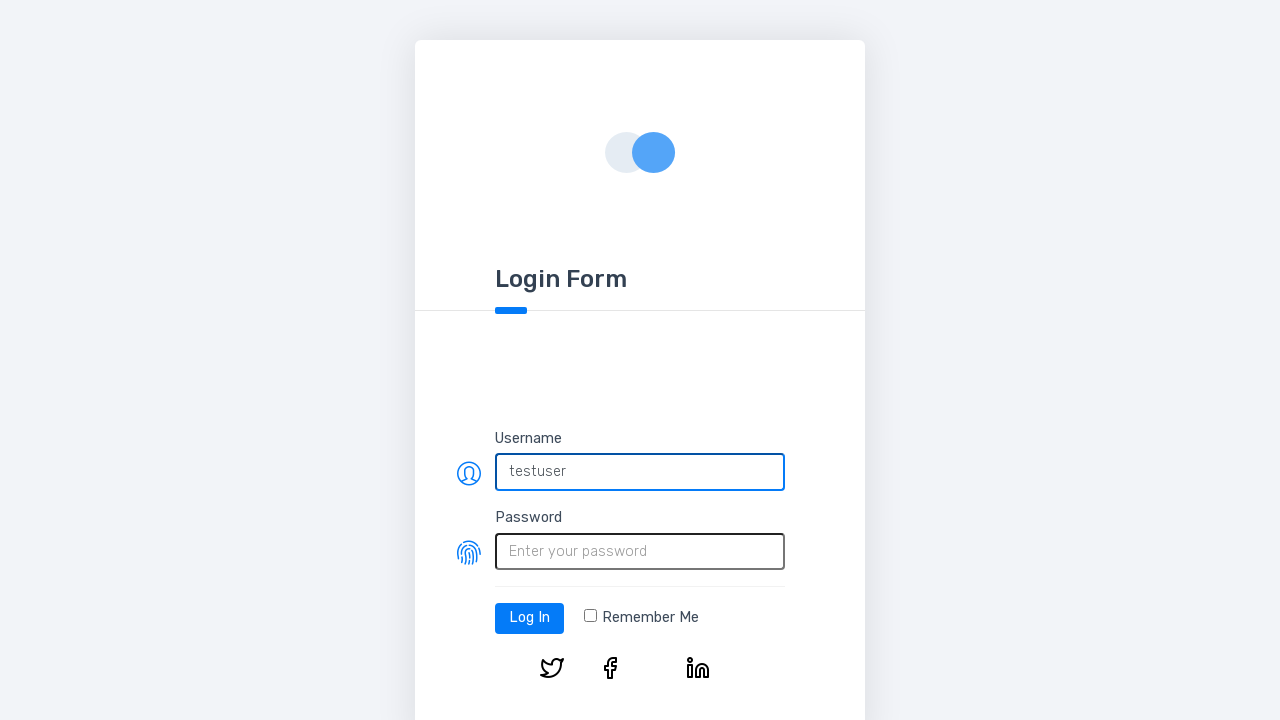

Filled password field with 'testpass' on #password
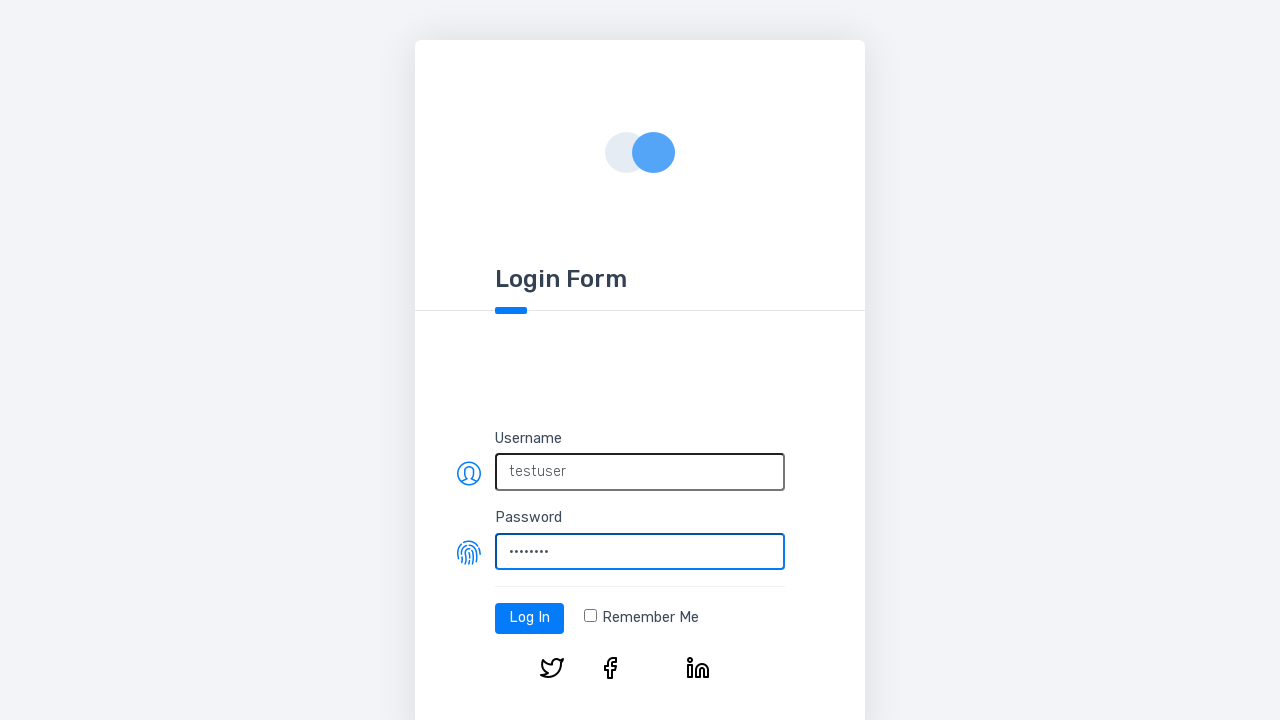

Clicked login button at (530, 618) on #log-in
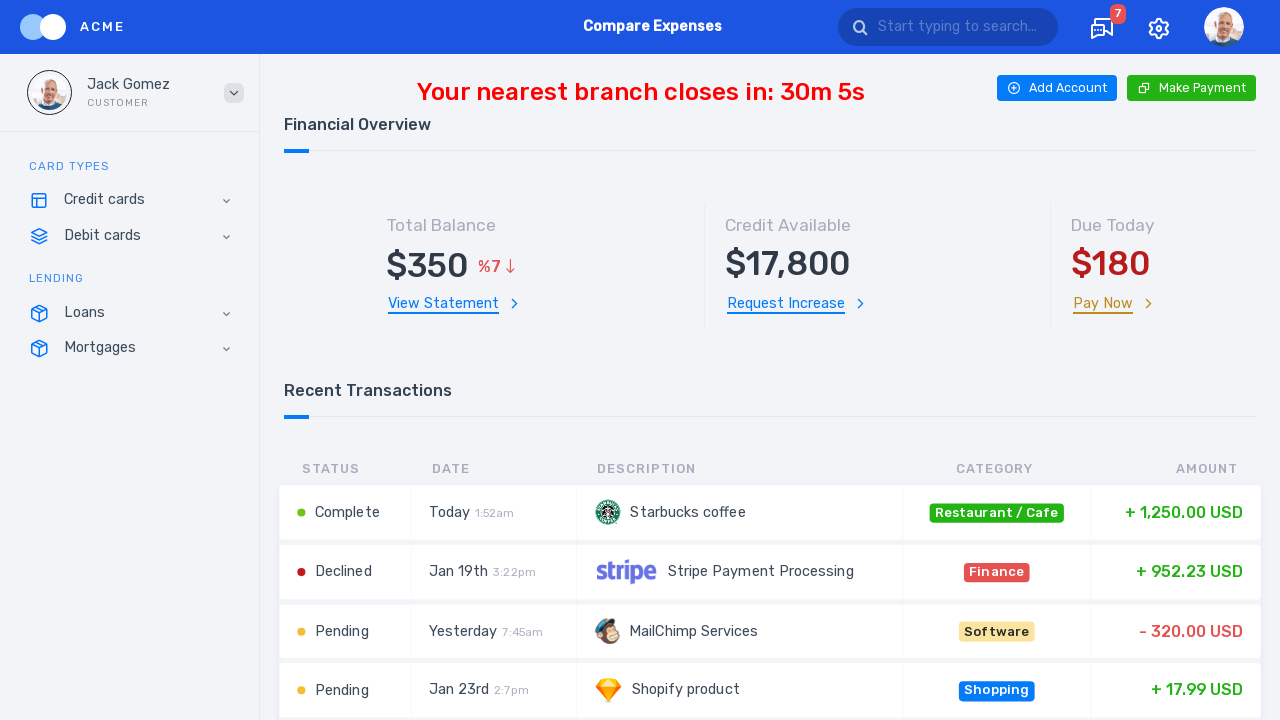

Waited for logged-in user name element to be visible
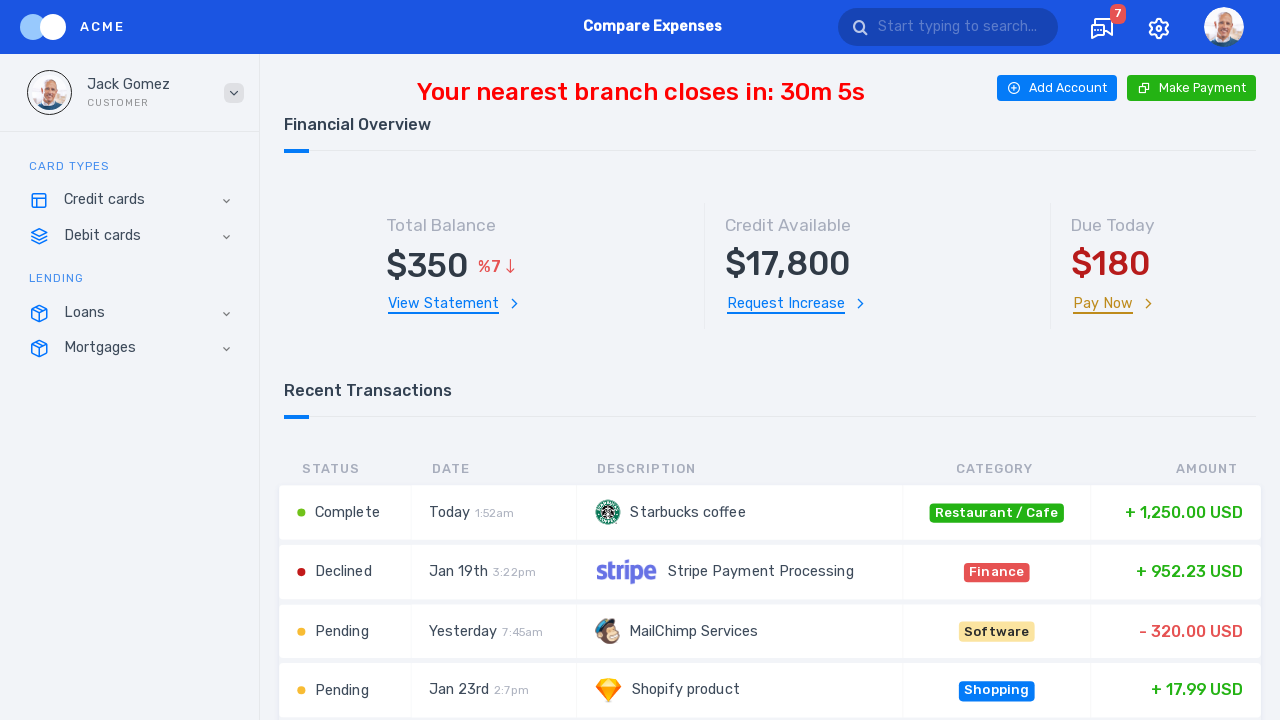

Retrieved all initial transaction table rows
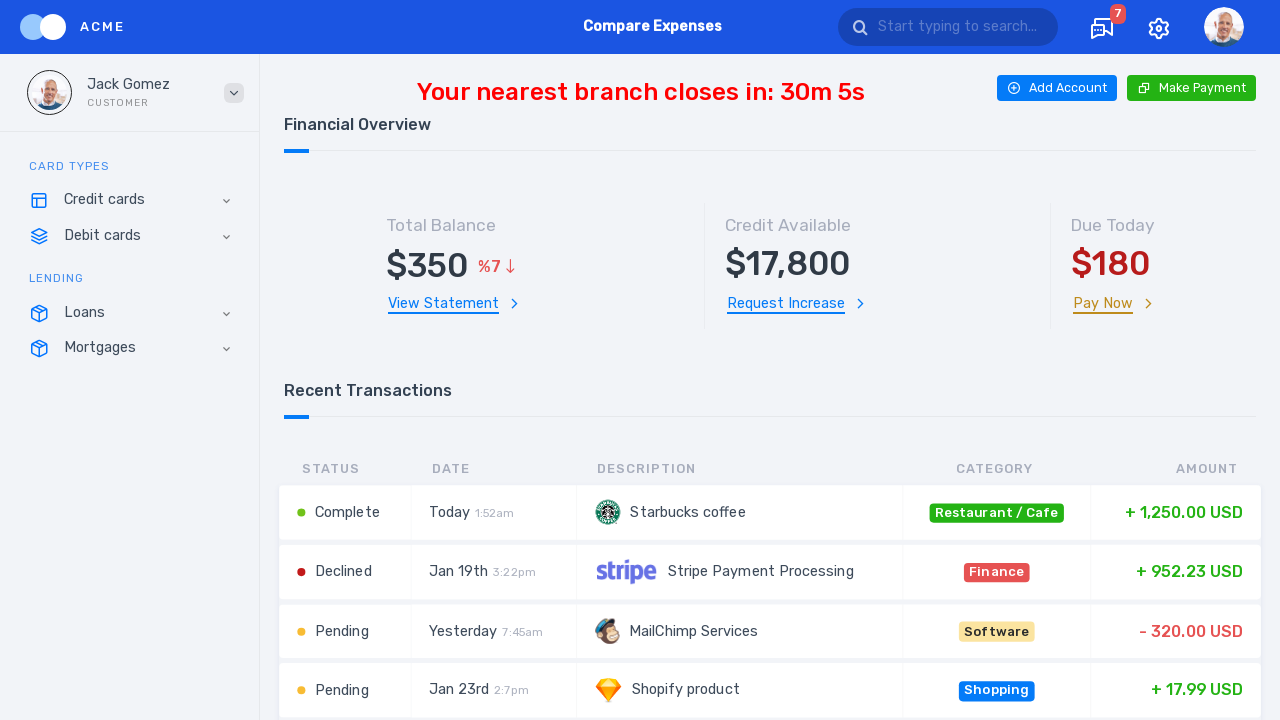

Extracted 6 amount values from initial table rows
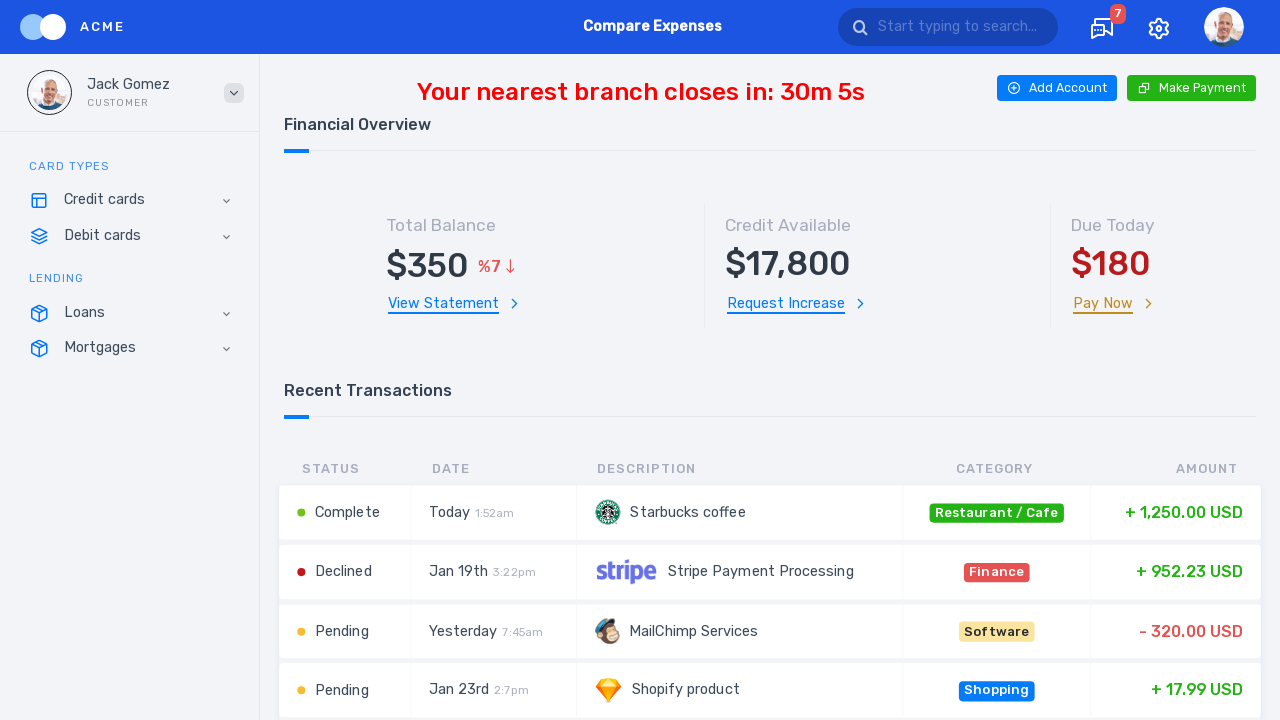

Created expected sorted amounts list for comparison
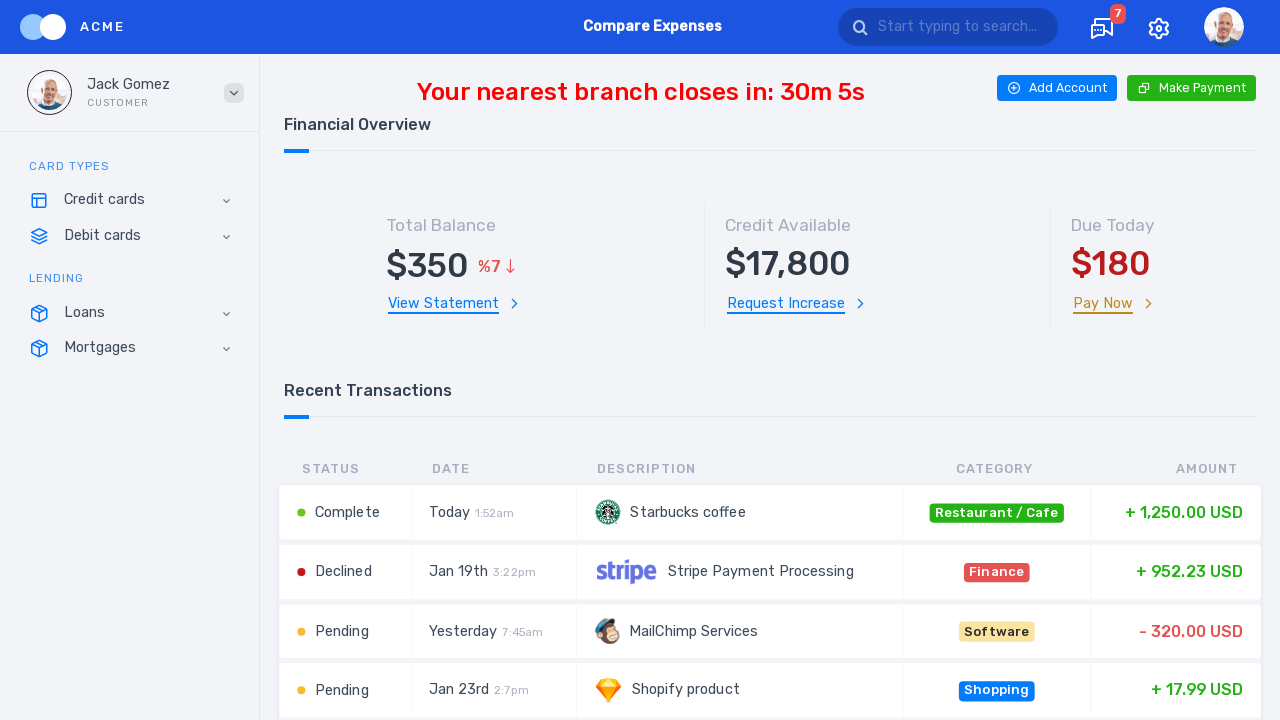

Clicked amount column header to trigger sort at (1172, 469) on #amount
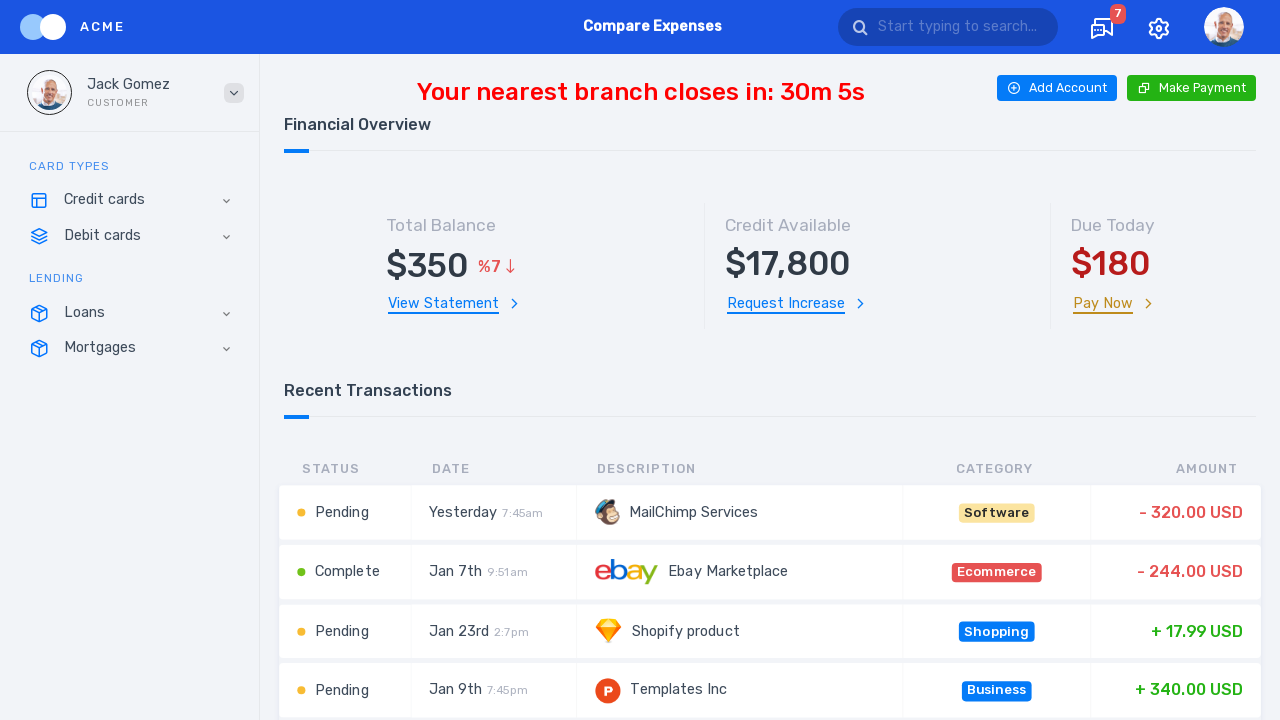

Waited 1000ms for sort operation to complete
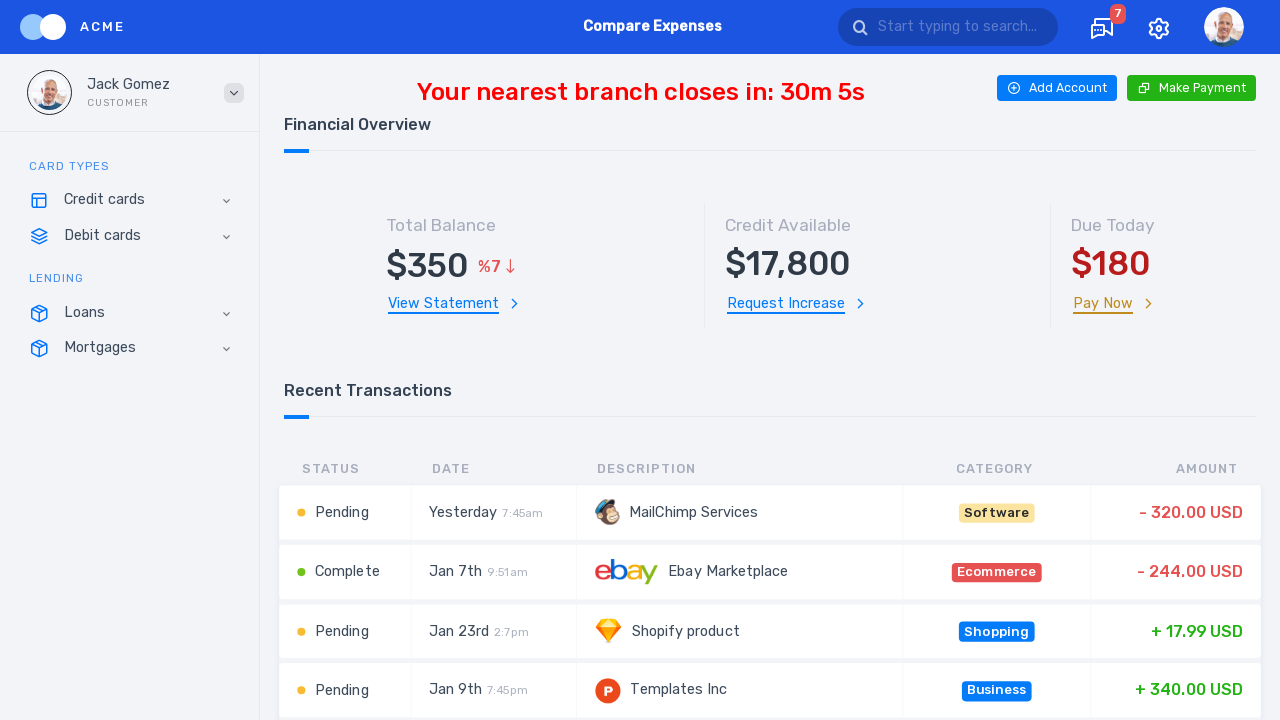

Retrieved all transaction table rows after sorting
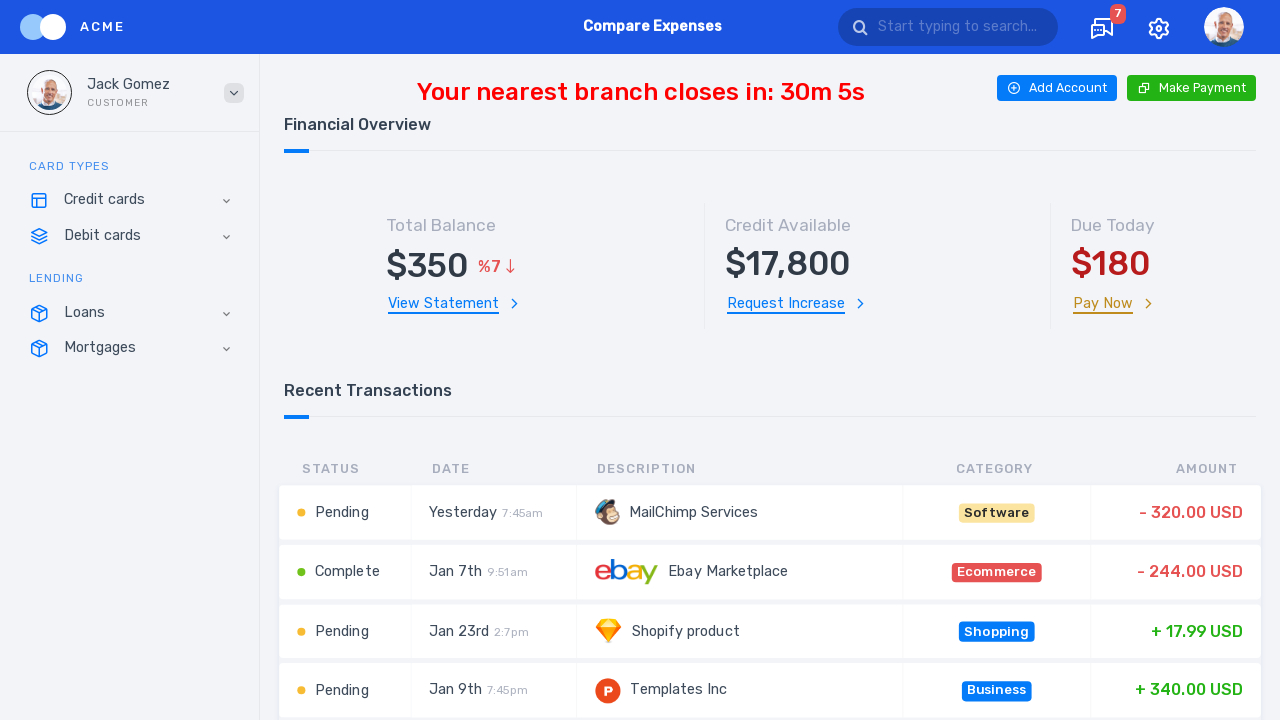

Extracted 6 amount values from sorted table rows
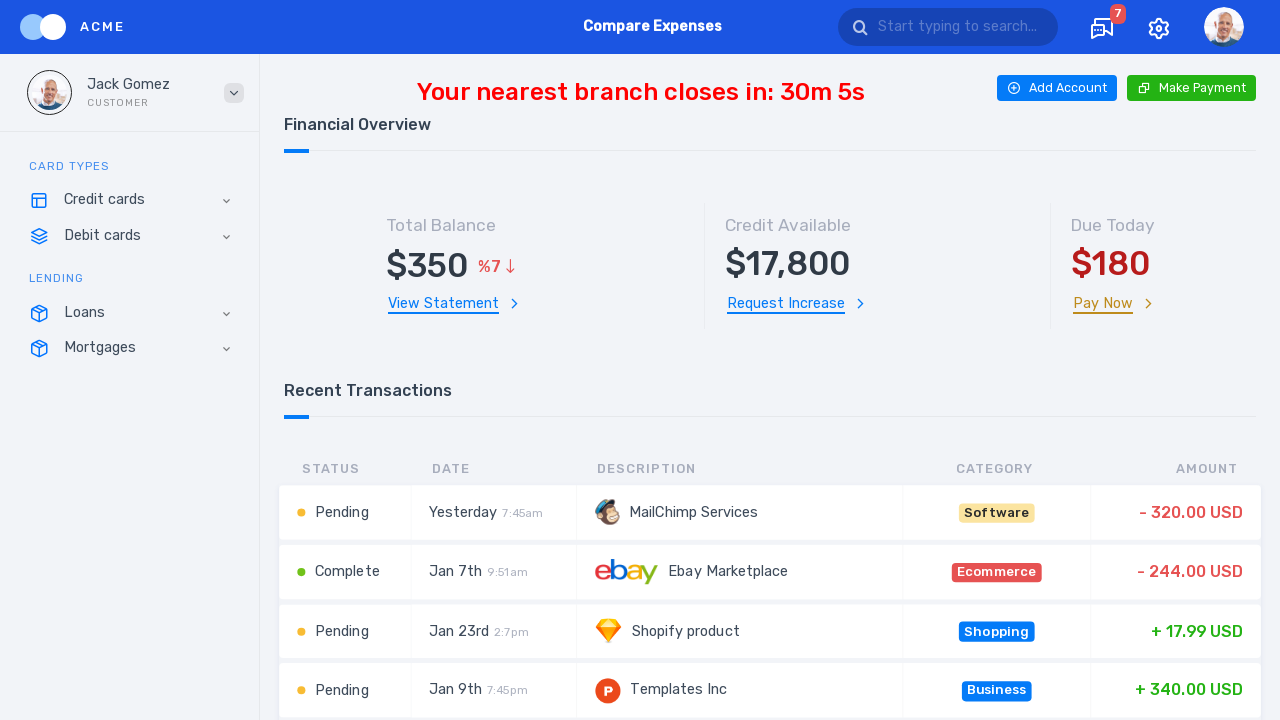

Verified amounts are sorted in ascending order - assertion passed
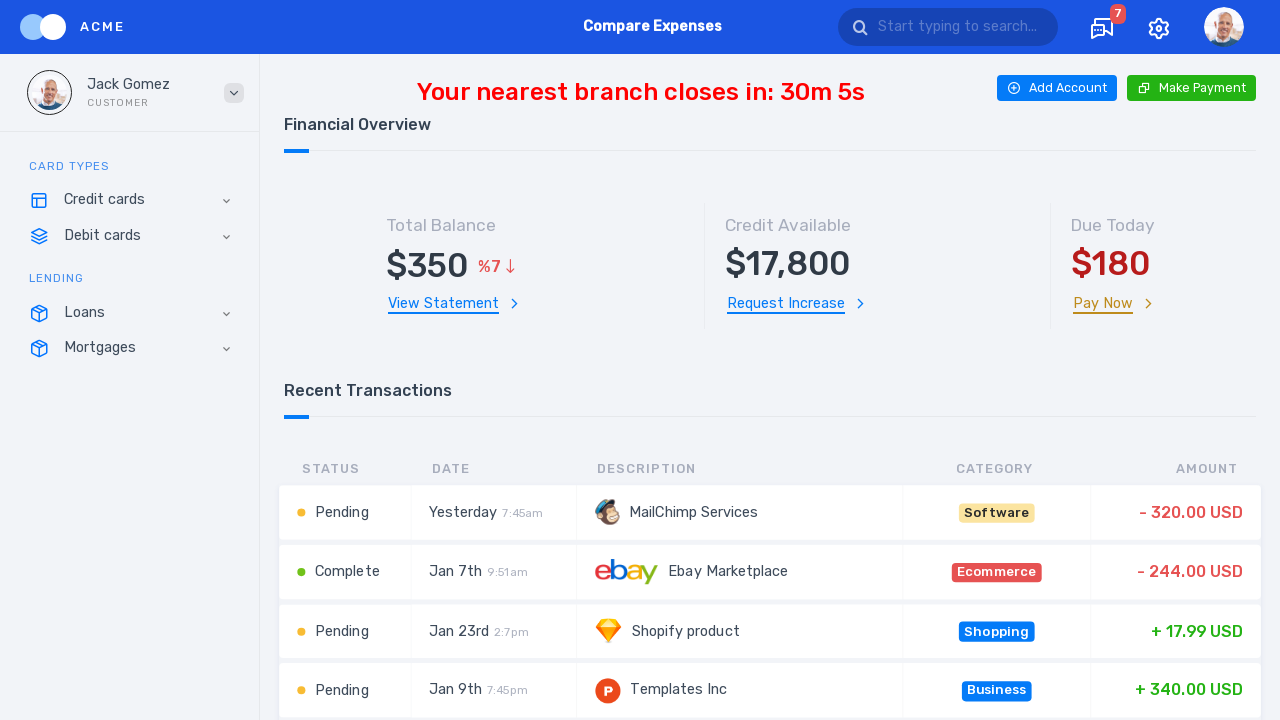

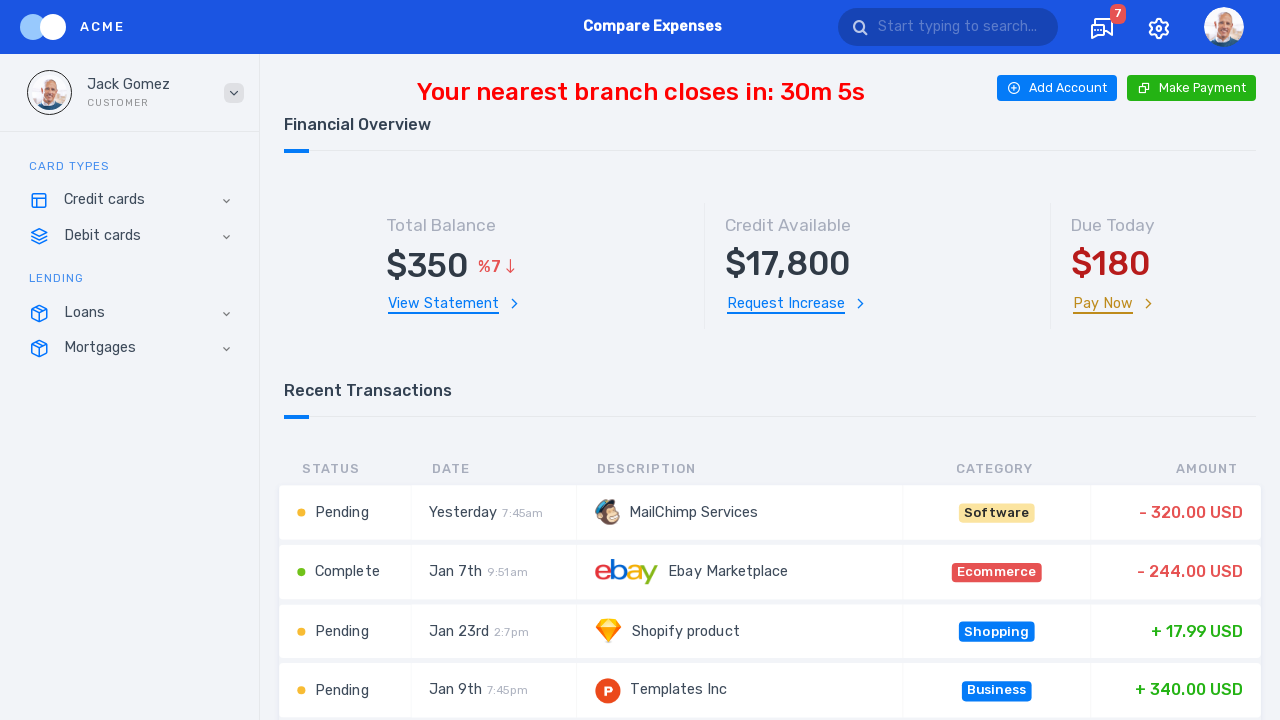